Tests page assertions on the DemoBlaze store homepage by verifying the page title, URL, and navbar brand visibility.

Starting URL: https://www.demoblaze.com/index.html

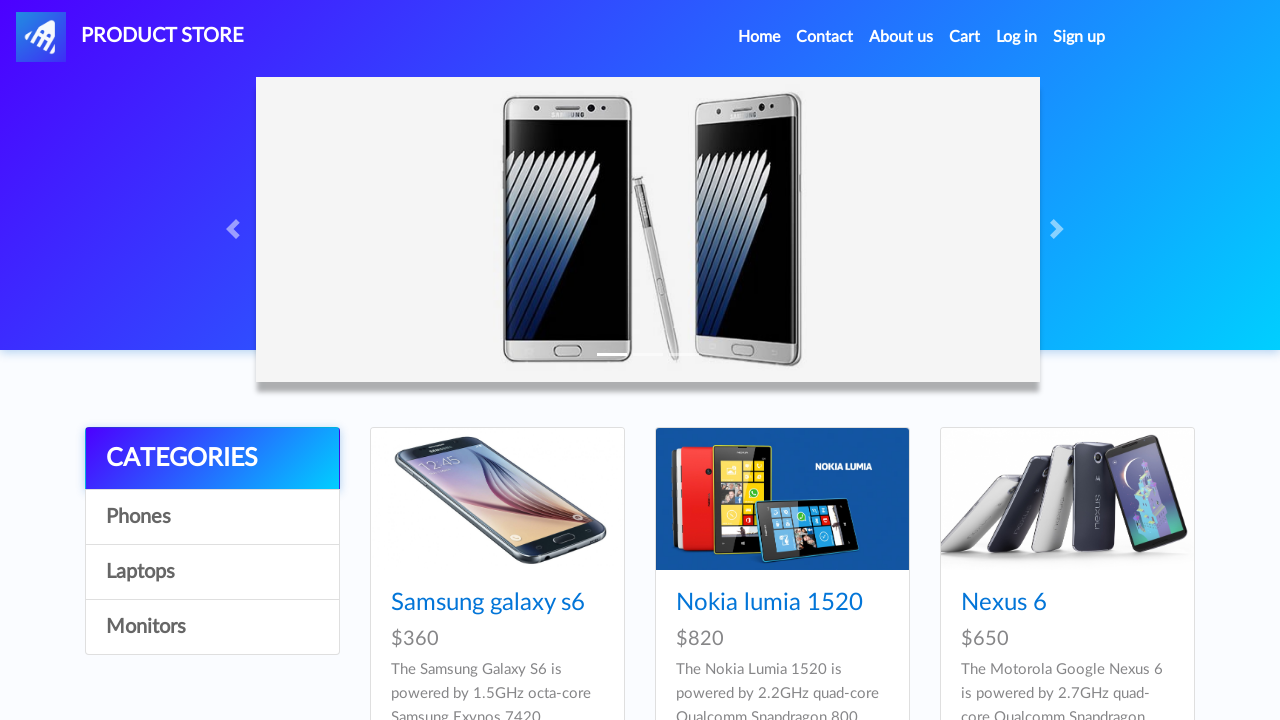

Verified page title is 'STORE'
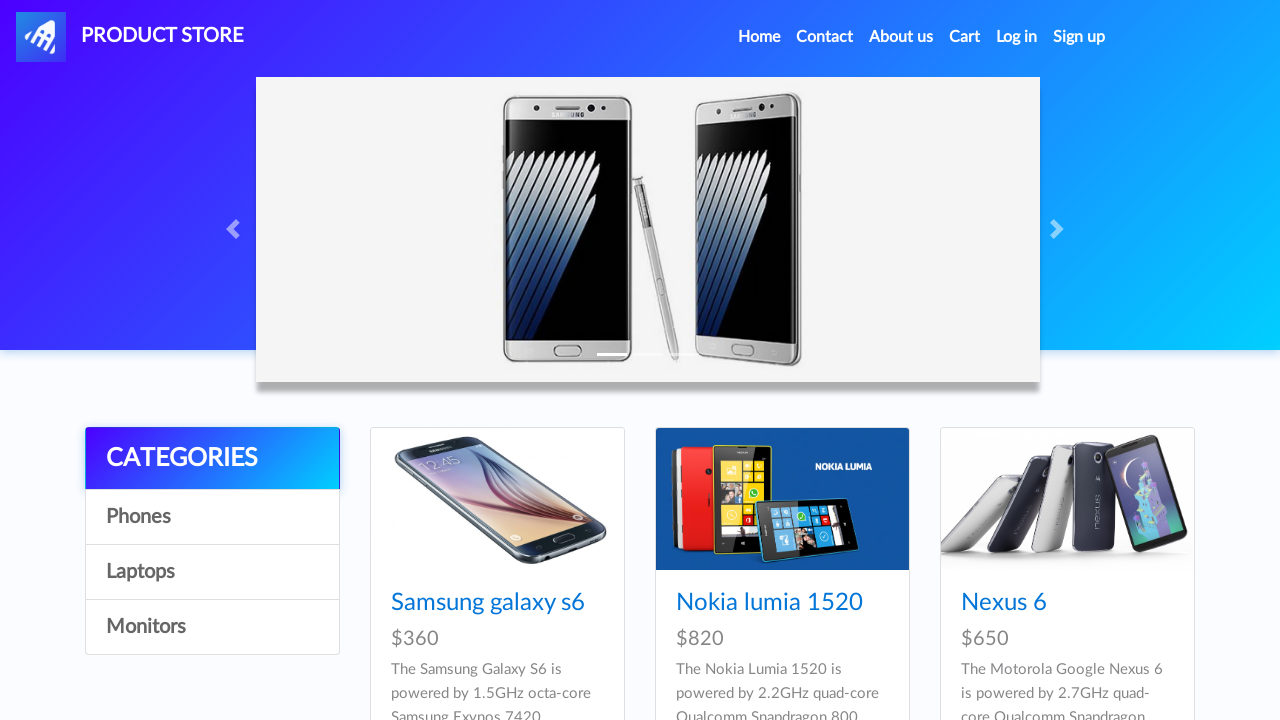

Verified current URL matches expected URL
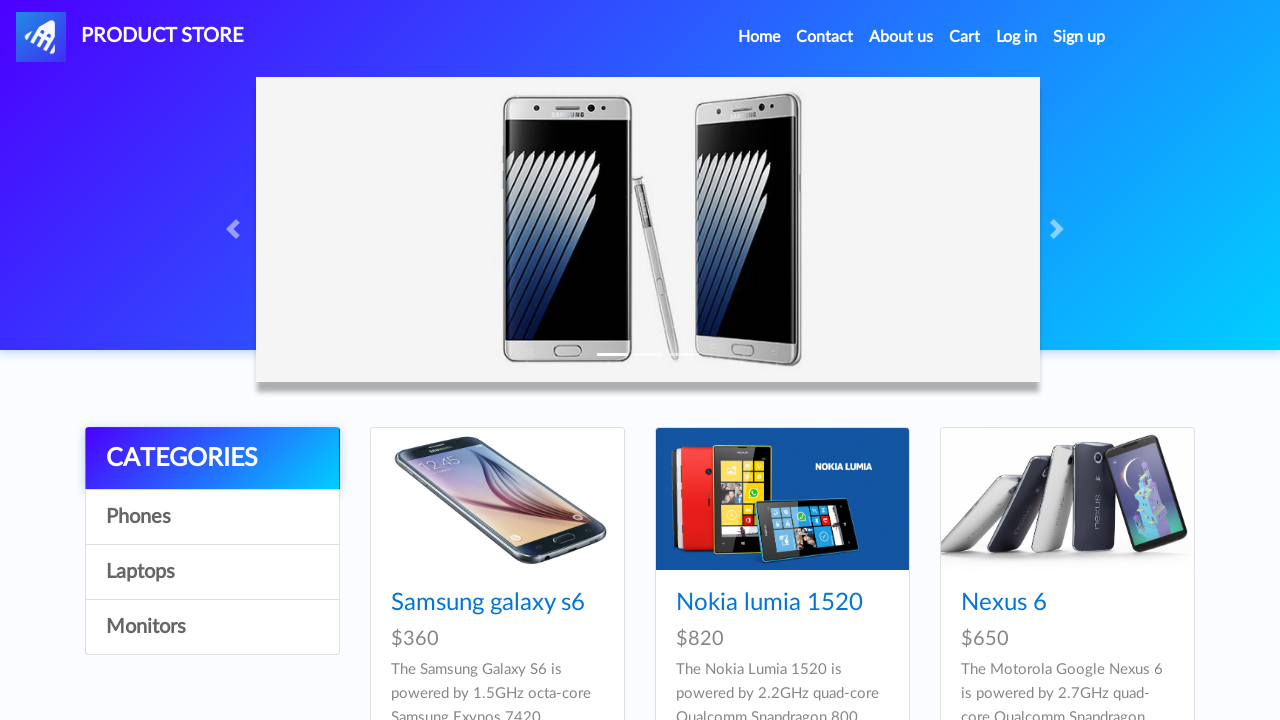

Verified navbar brand is visible
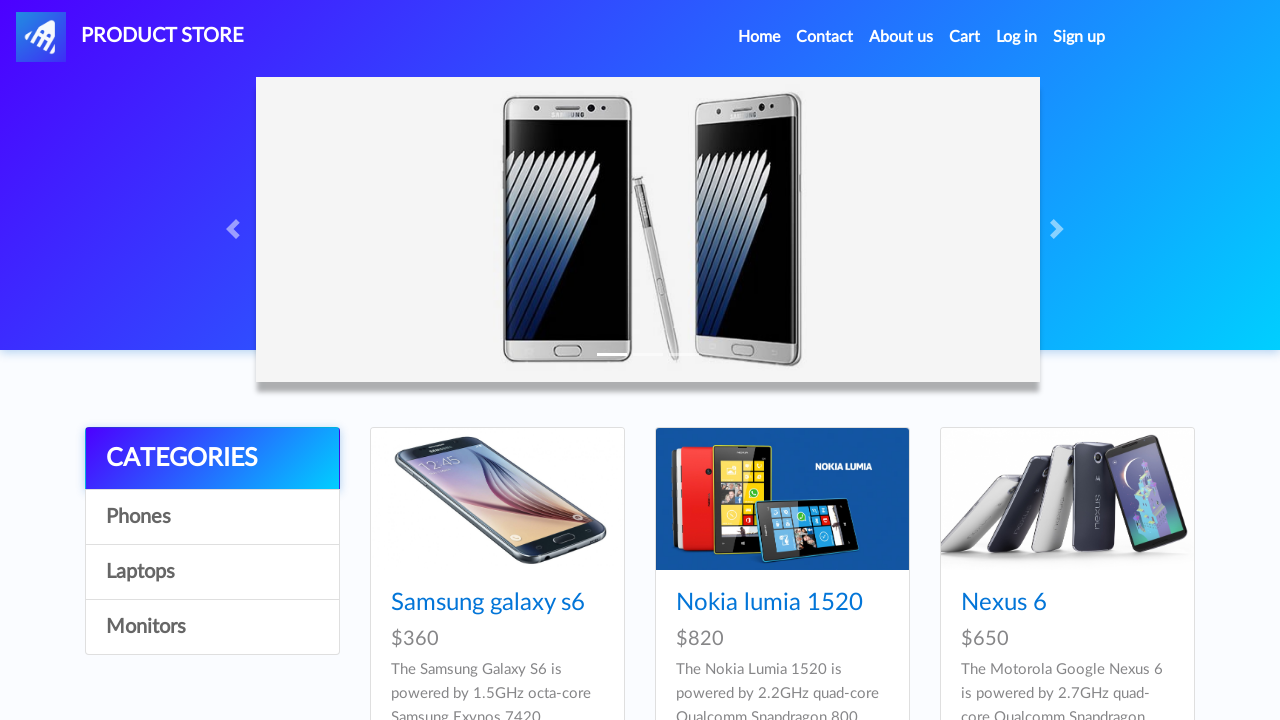

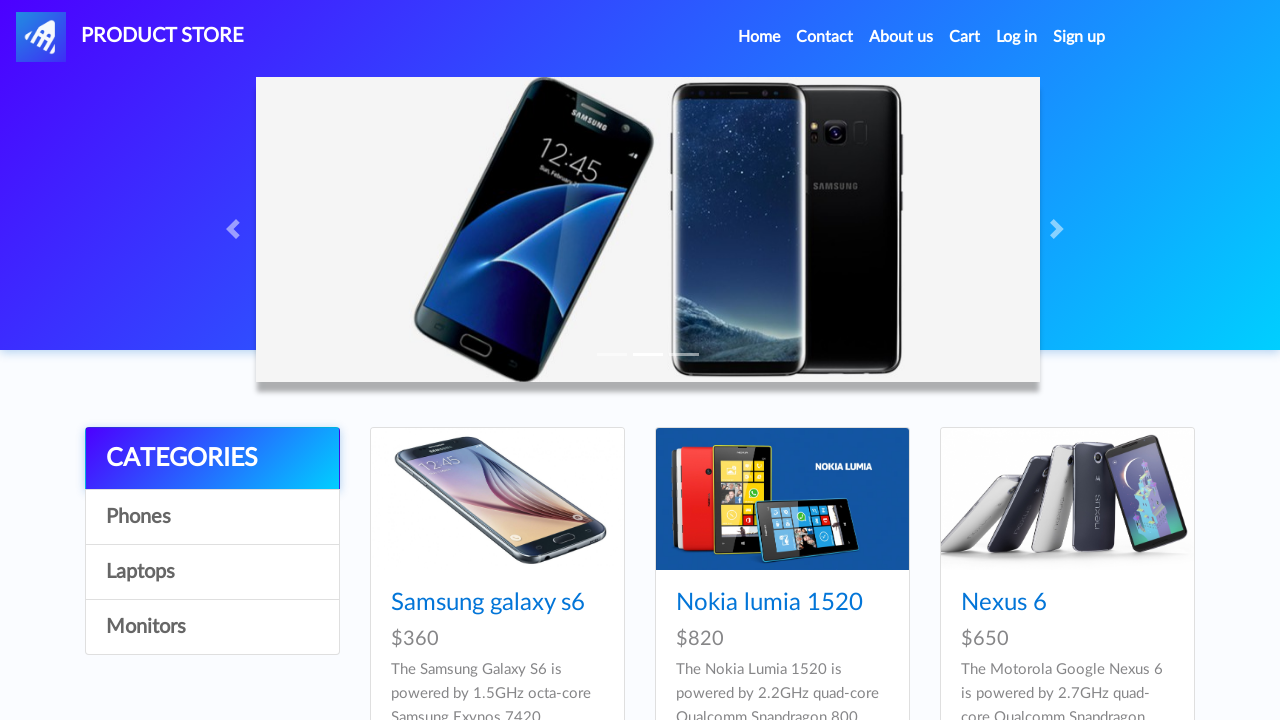